Tests window handling functionality by clicking a button to open a new window, switching to it, and reading text from the new window

Starting URL: https://demoqa.com/browser-windows

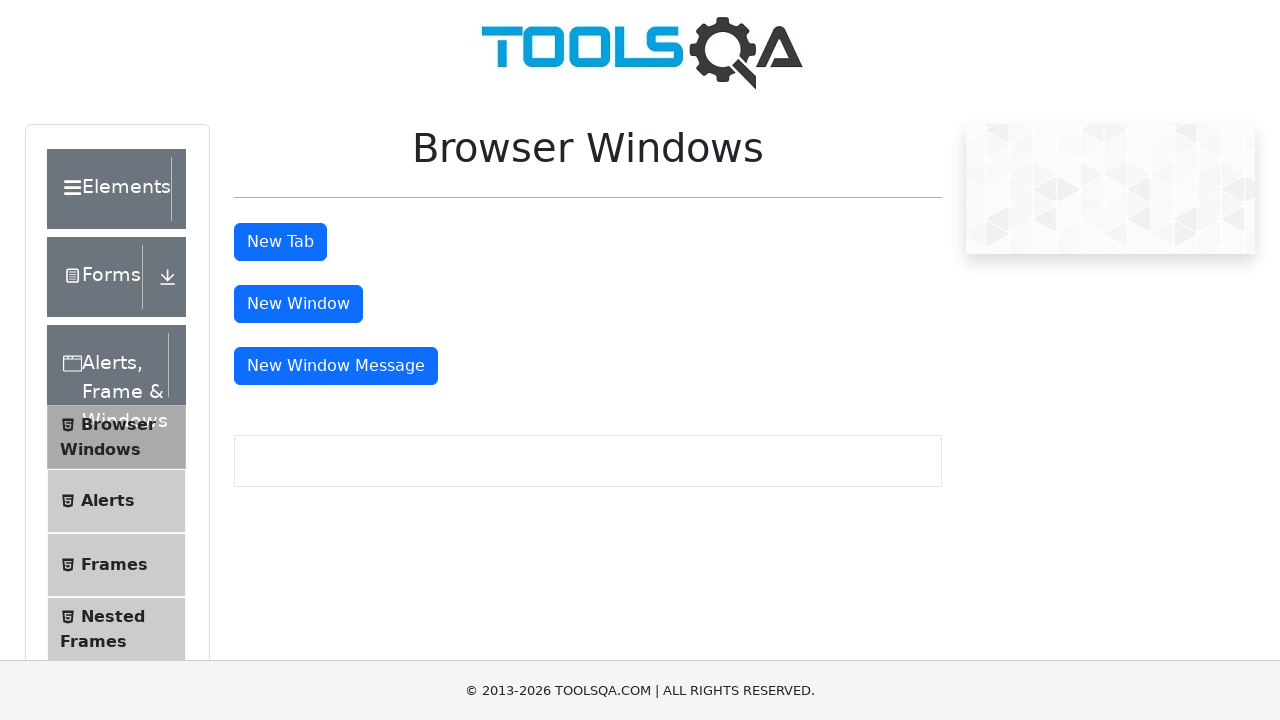

Stored reference to main page
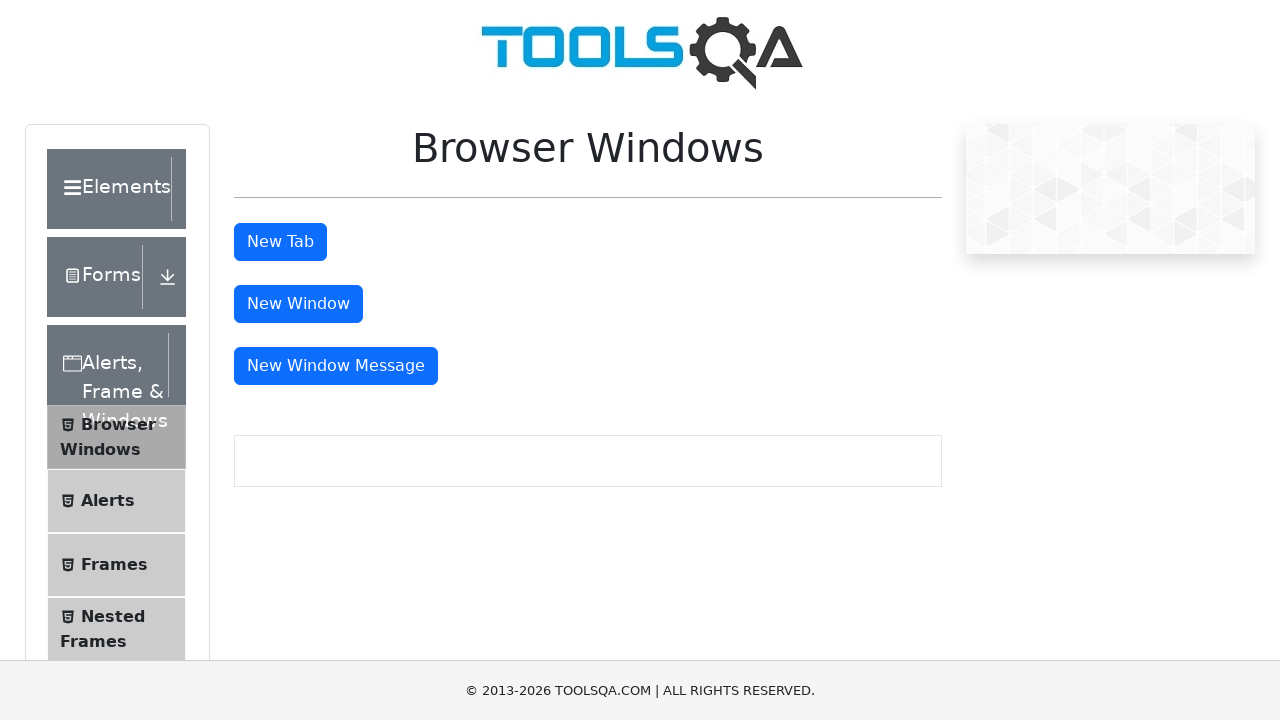

Clicked button to open new window at (298, 304) on #windowButton
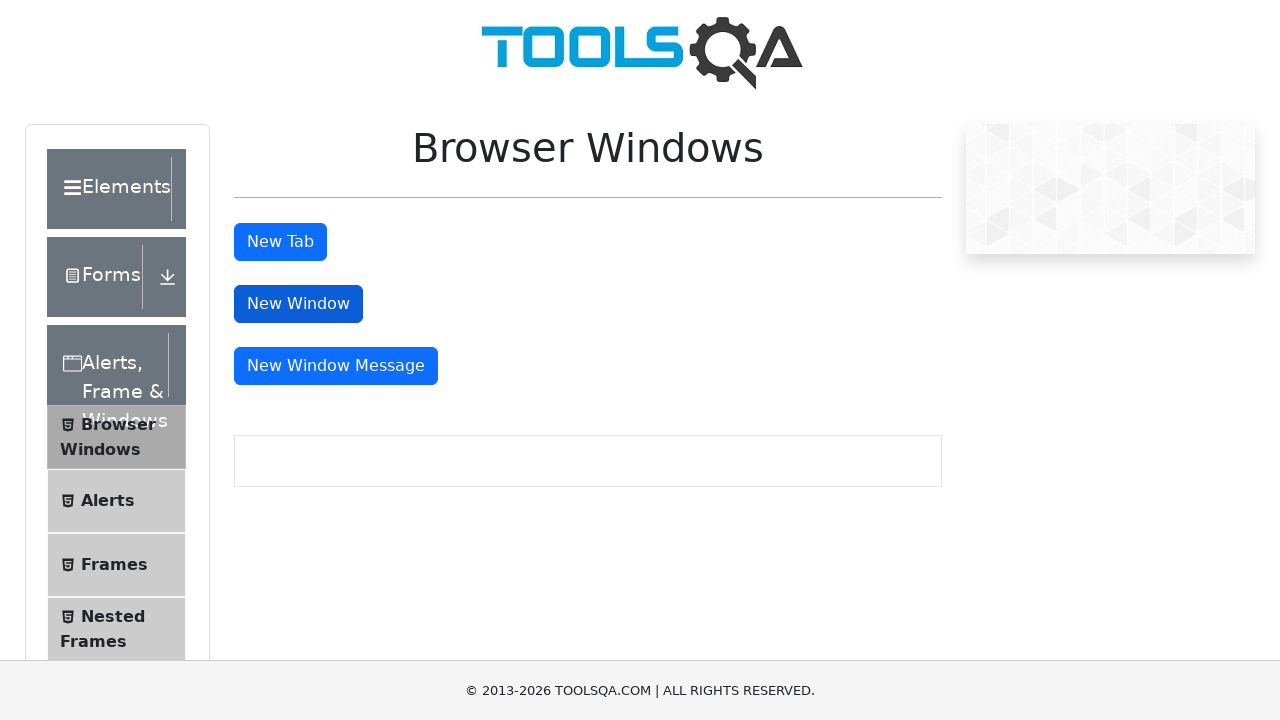

New window opened and captured
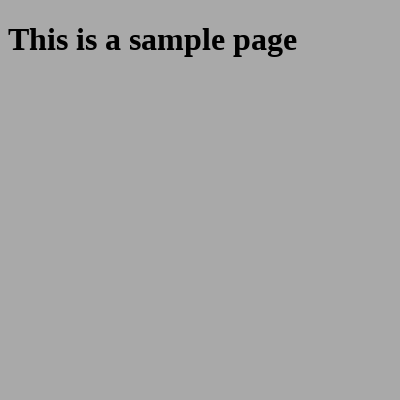

Retrieved heading text from new window: 'This is a sample page'
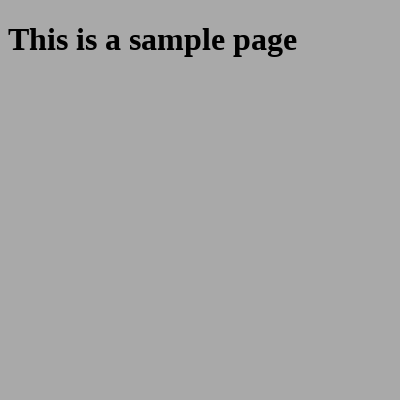

Closed new window
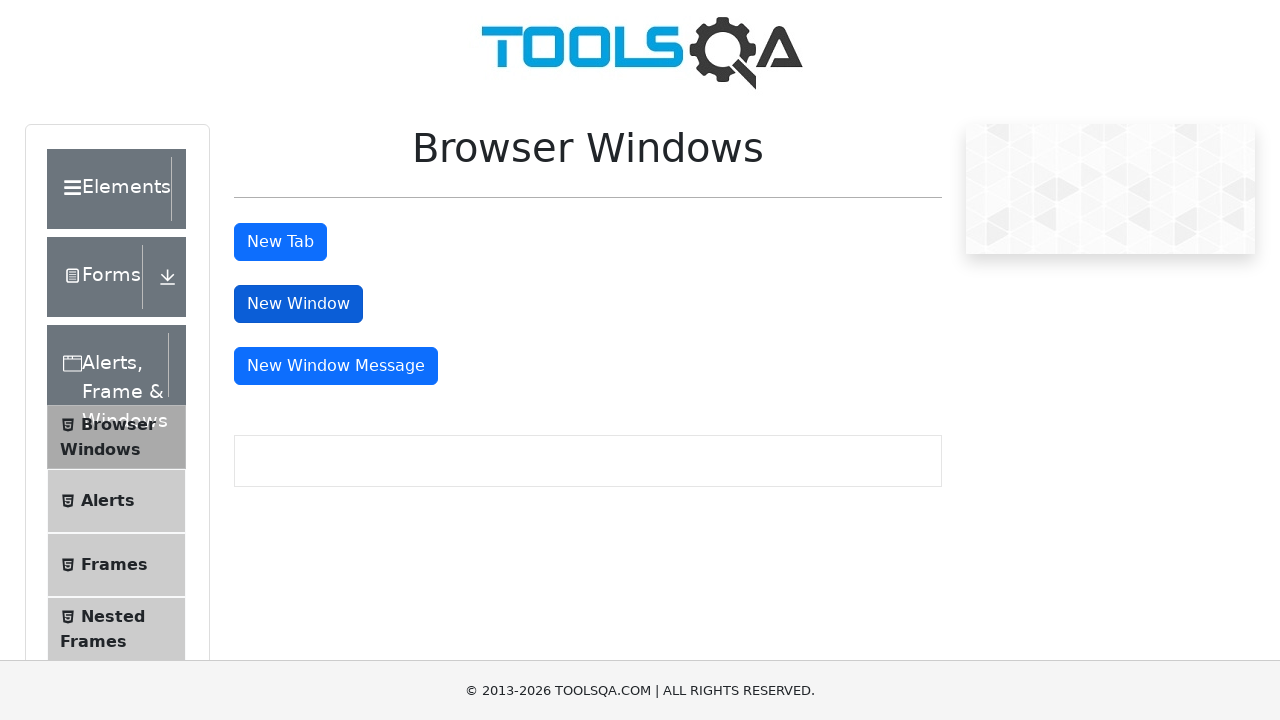

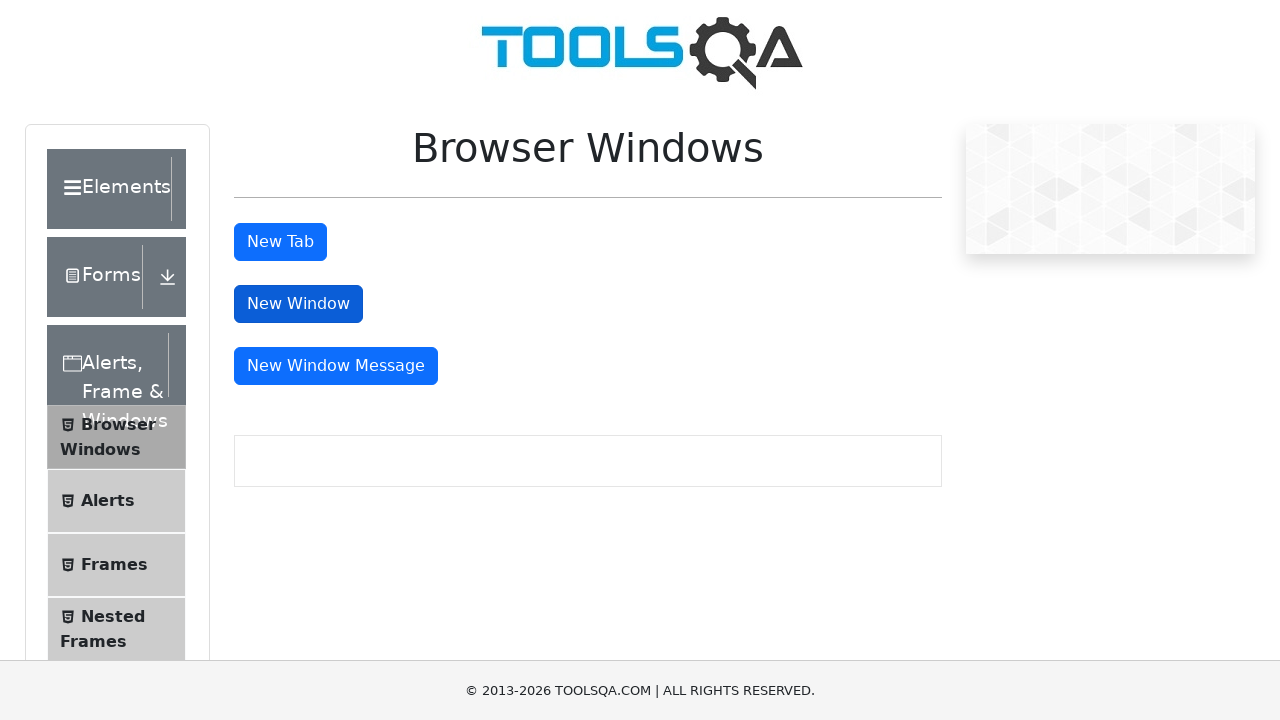